Tests navigation to the Books section by clicking on the Books widget and verifying the page title changes to "КНИГИ"

Starting URL: https://intershop5.skillbox.ru/

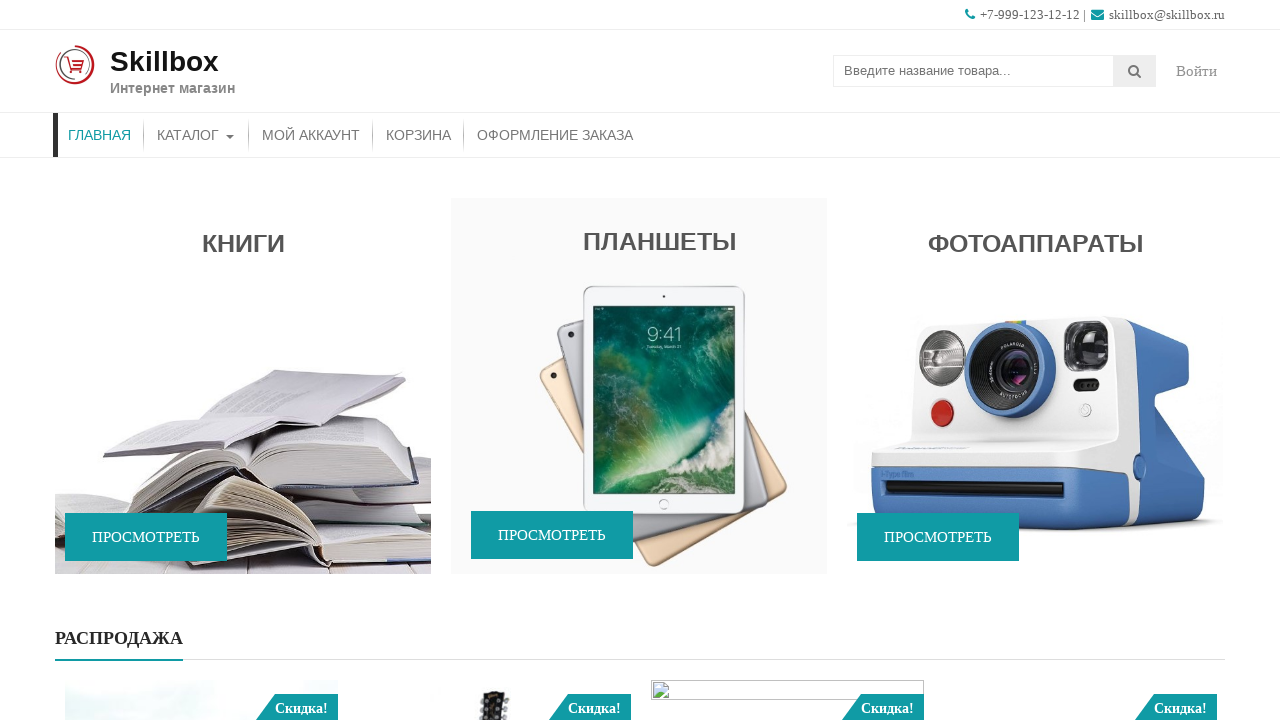

Clicked on the Books widget to navigate to the Books section at (243, 238) on xpath=//*[@class='widget-title'][text()='Книги']
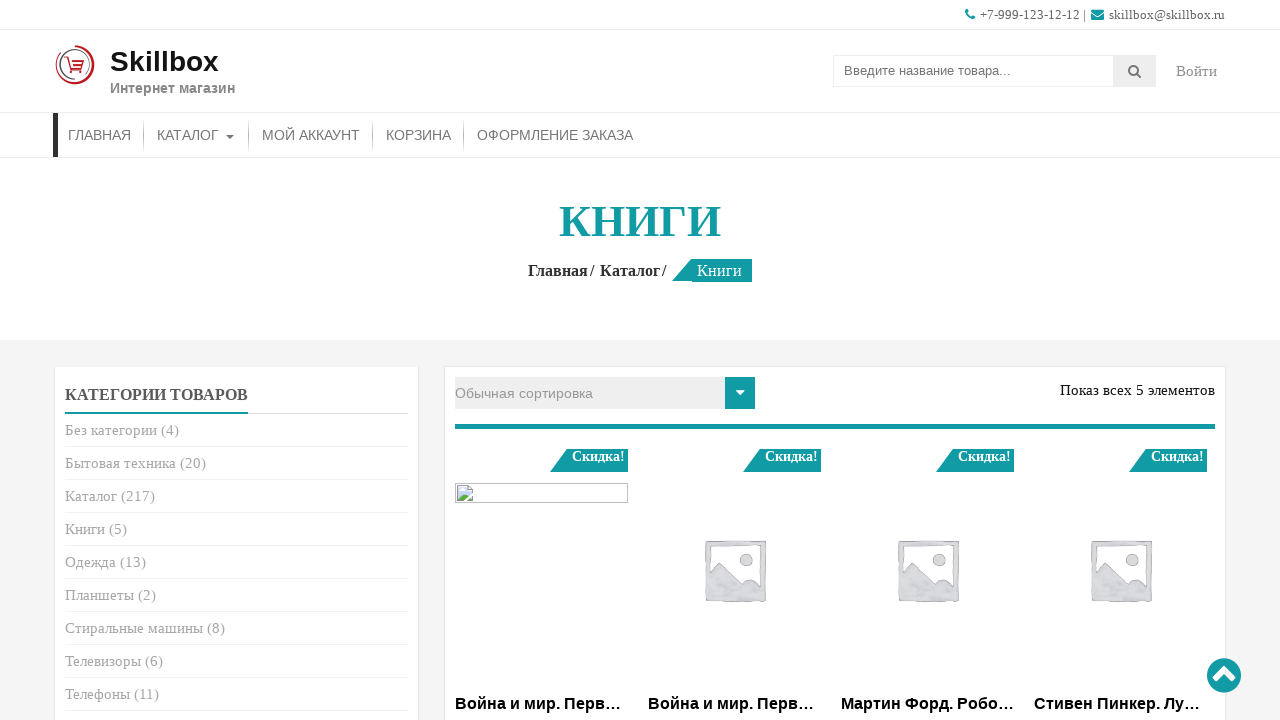

Page title element appeared, confirming navigation to Books section
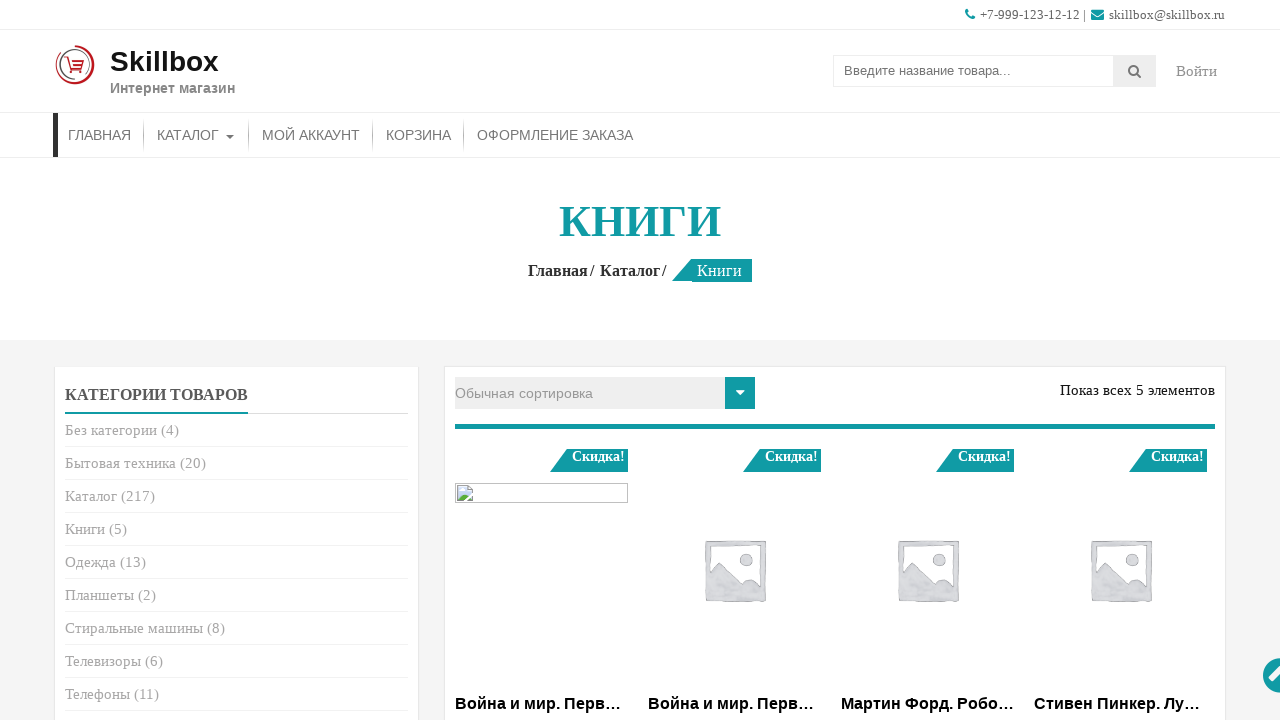

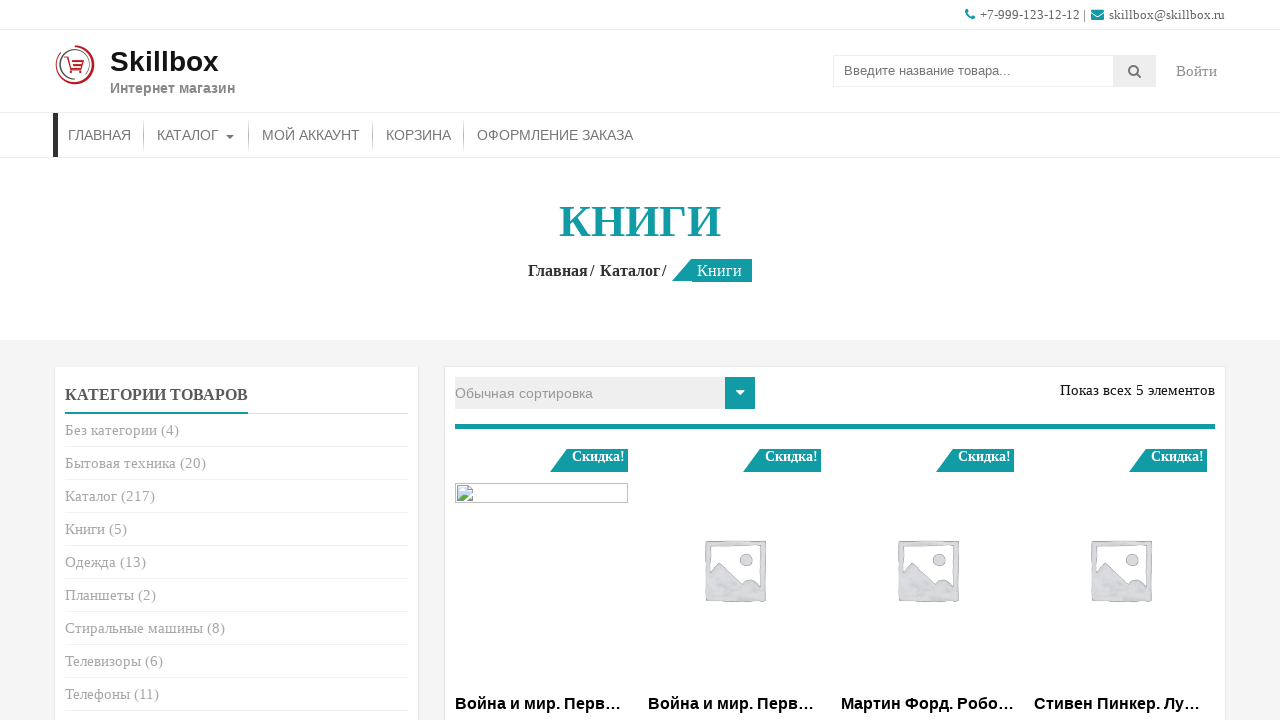